Tests JavaScript prompt alert handling by clicking to open an alert with textbox, entering a name, accepting the alert, and verifying the input appears on the page.

Starting URL: https://demo.automationtesting.in/Alerts.html

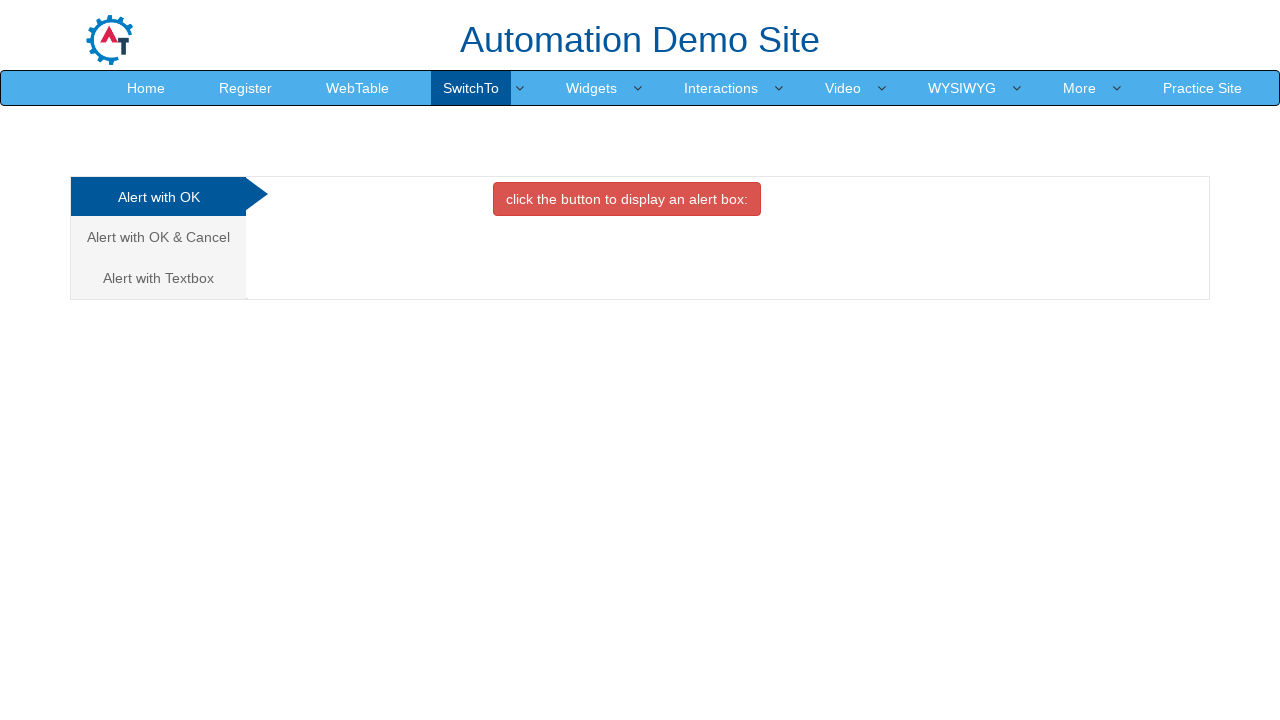

Clicked on 'Alert with Textbox' tab at (158, 278) on xpath=//a[normalize-space()='Alert with Textbox']
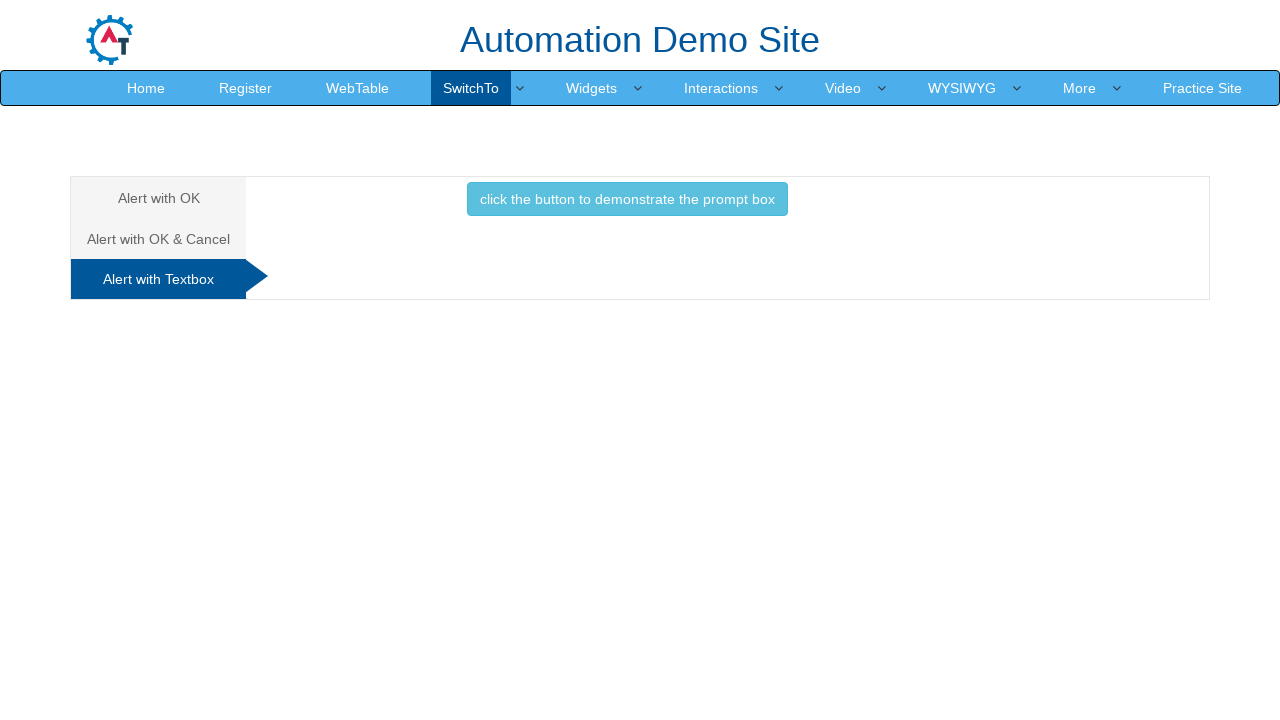

Clicked button to demonstrate prompt box at (627, 199) on xpath=//button[normalize-space()='click the button to demonstrate the prompt box
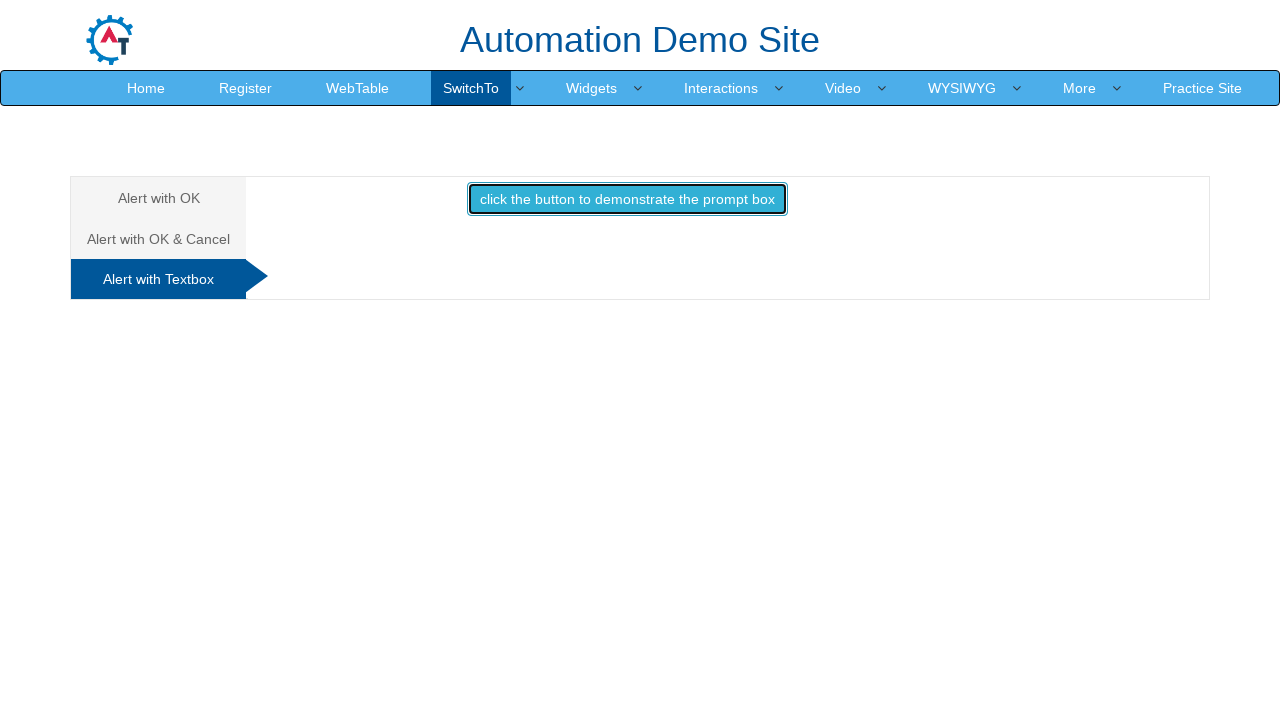

Set up dialog handler for prompt acceptance
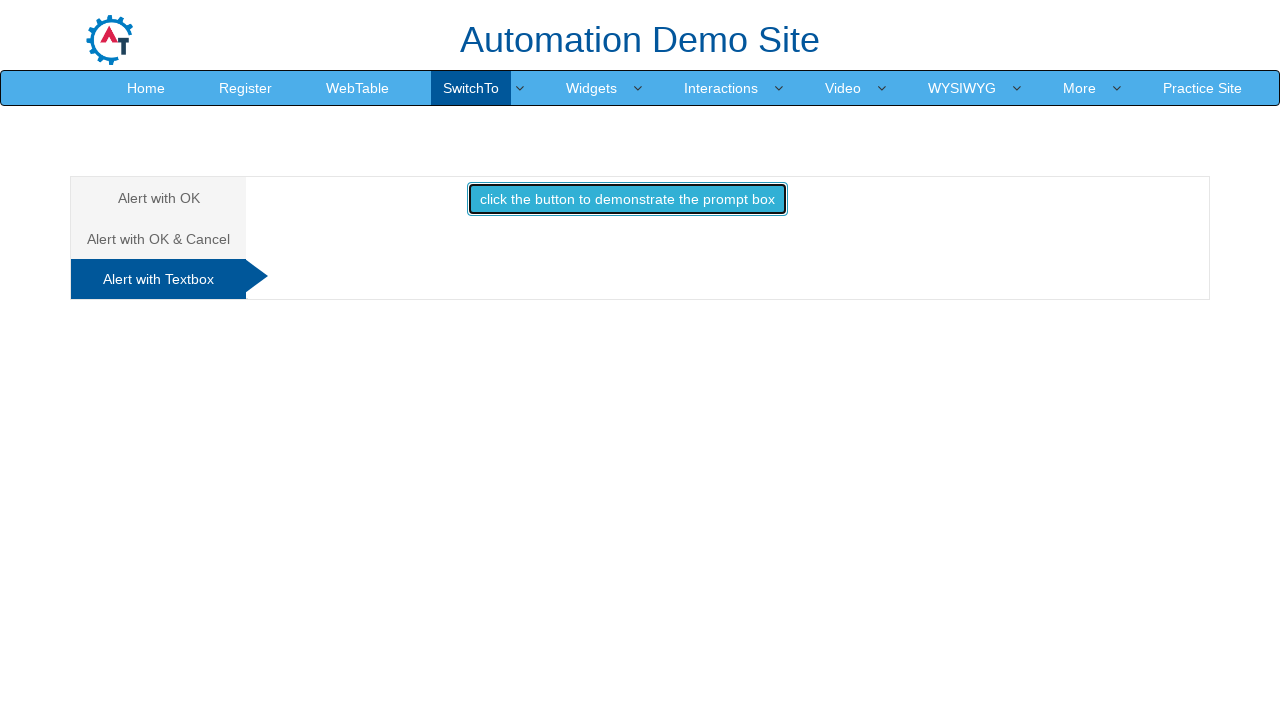

Re-clicked on 'Alert with Textbox' tab at (158, 279) on xpath=//a[normalize-space()='Alert with Textbox']
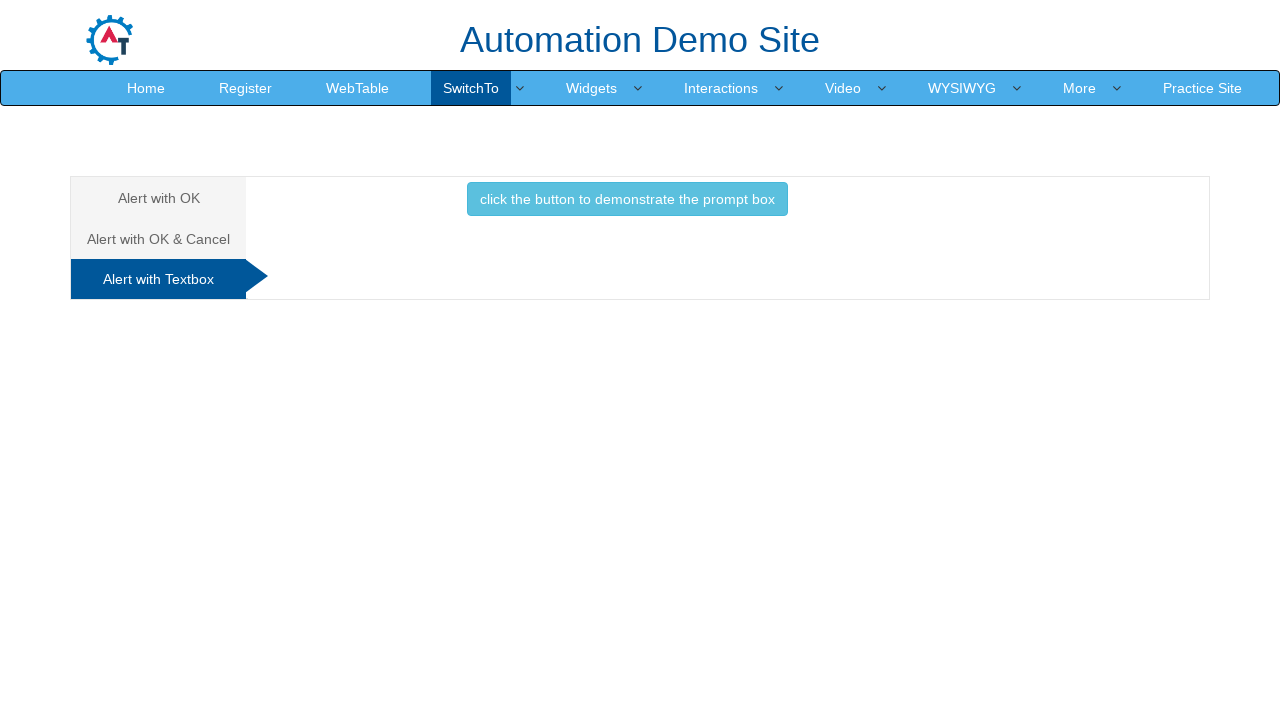

Re-clicked button to trigger prompt alert at (627, 199) on xpath=//button[normalize-space()='click the button to demonstrate the prompt box
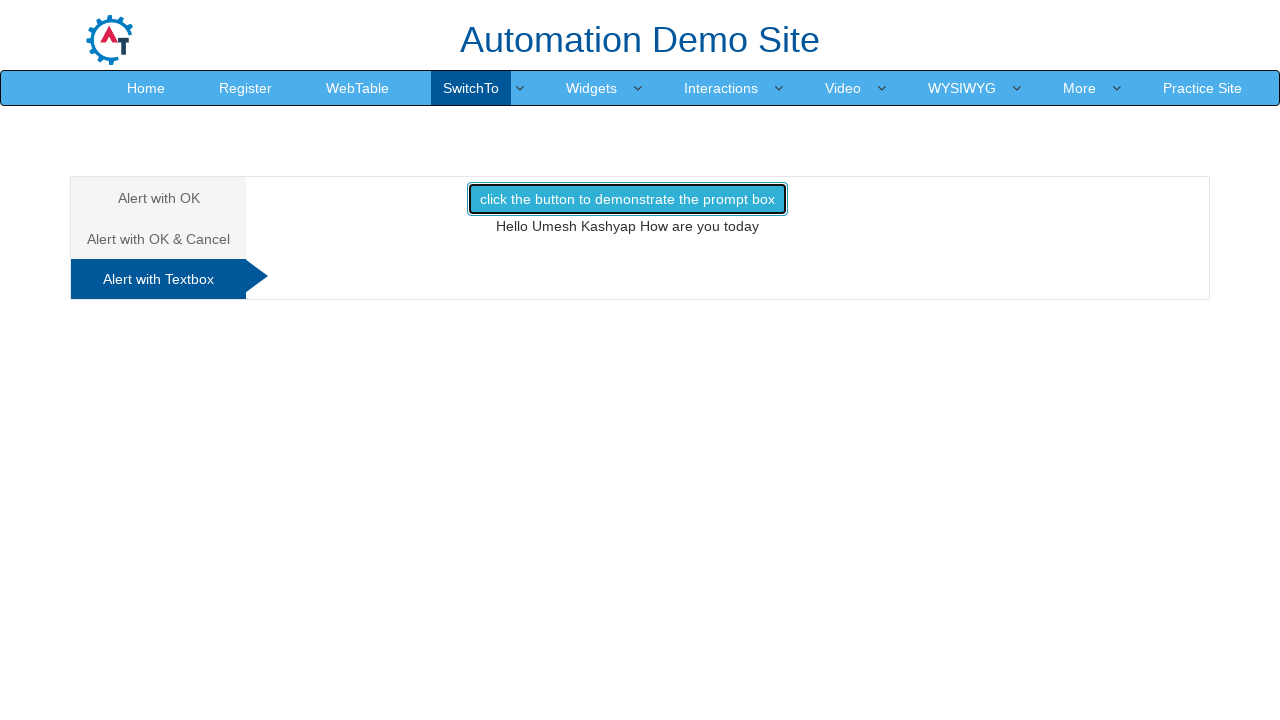

Waited for result text element to appear
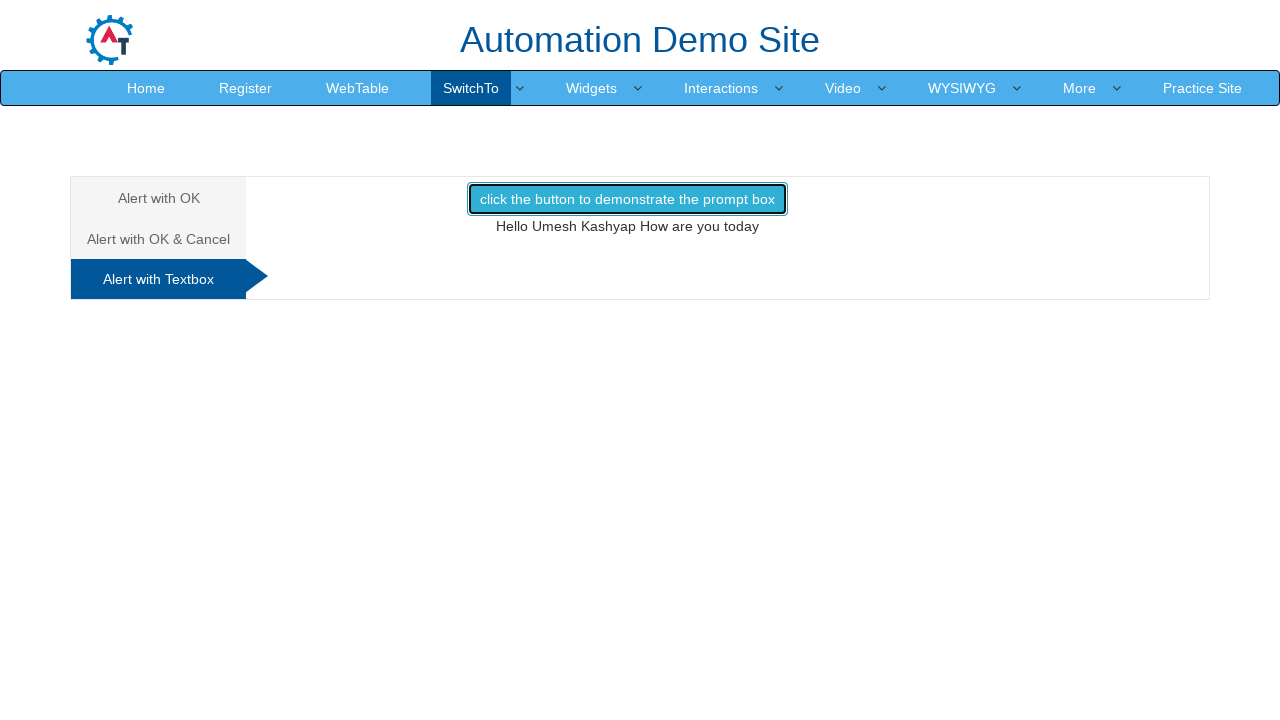

Retrieved result text: 'Hello Umesh Kashyap How are you today'
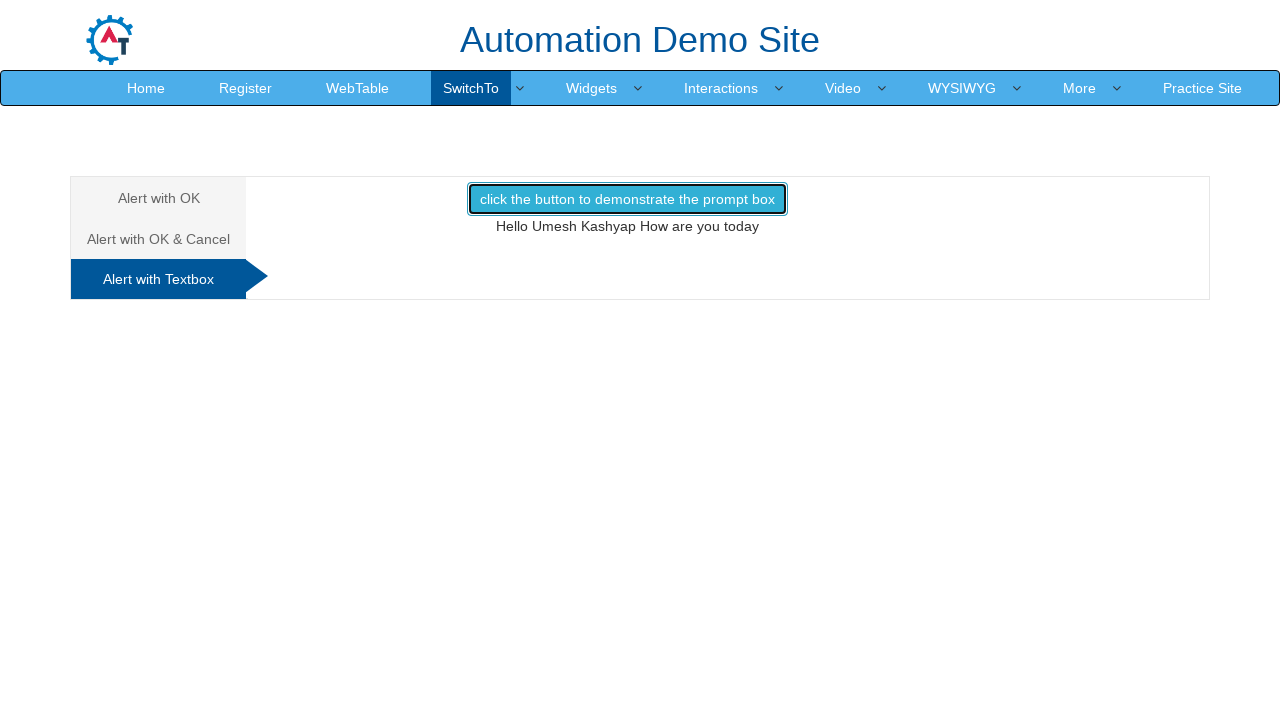

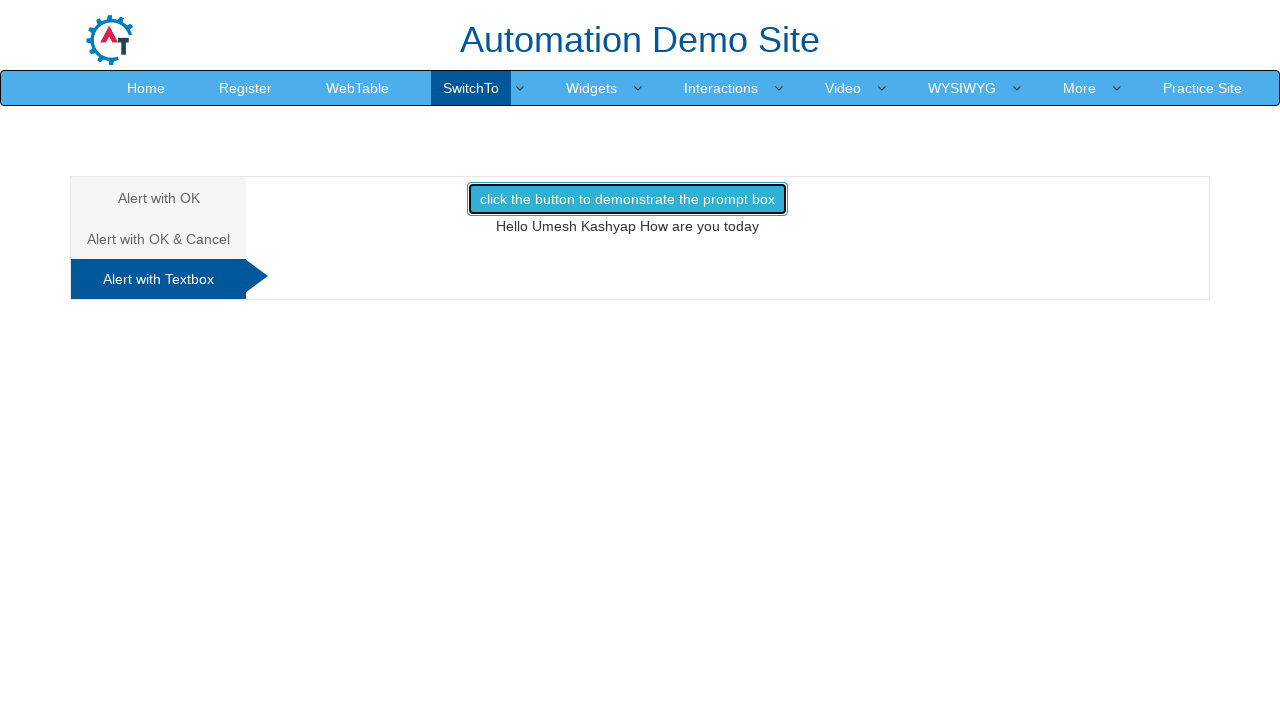